Tests filtering to display all items after switching between filters

Starting URL: https://demo.playwright.dev/todomvc

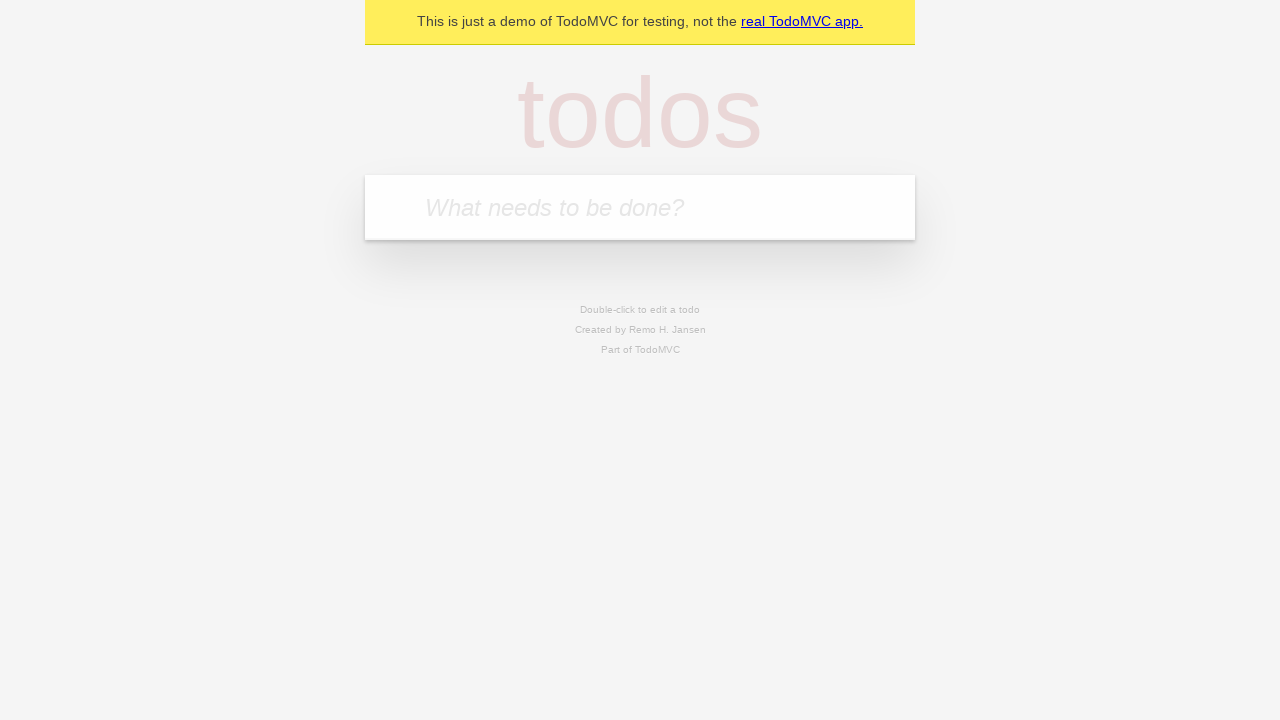

Filled todo input with 'buy some cheese' on internal:attr=[placeholder="What needs to be done?"i]
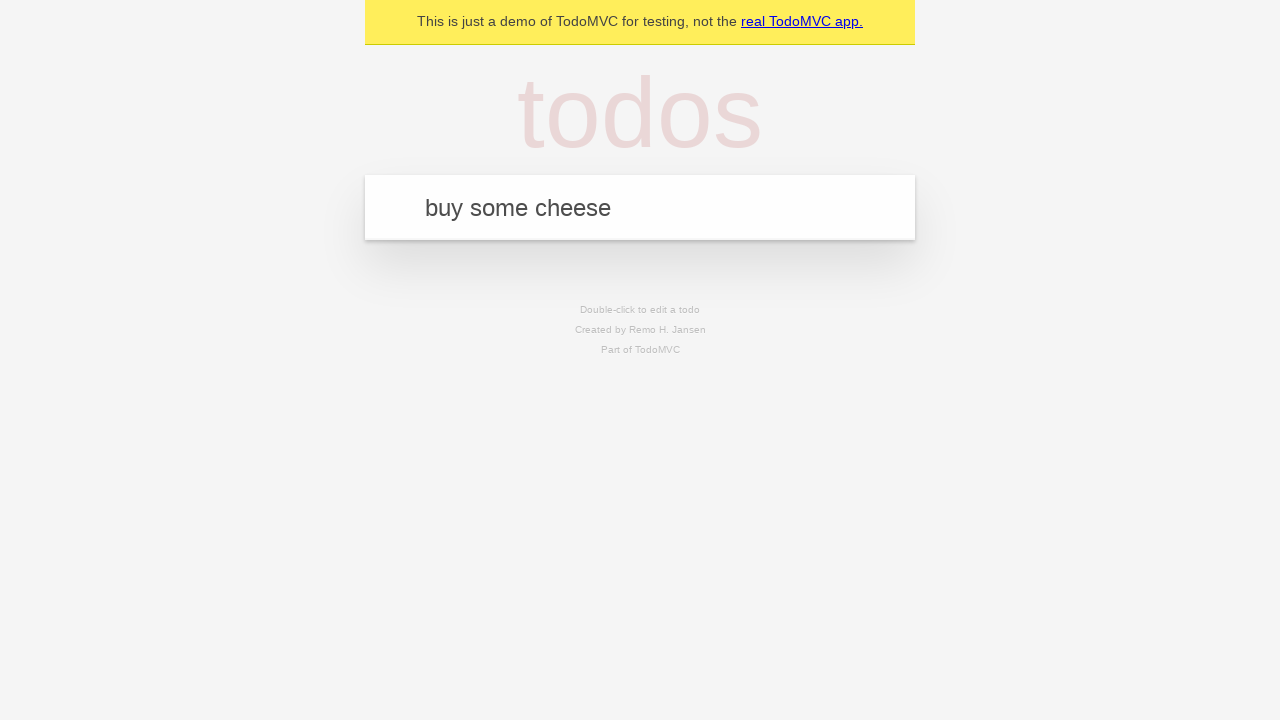

Pressed Enter to create first todo on internal:attr=[placeholder="What needs to be done?"i]
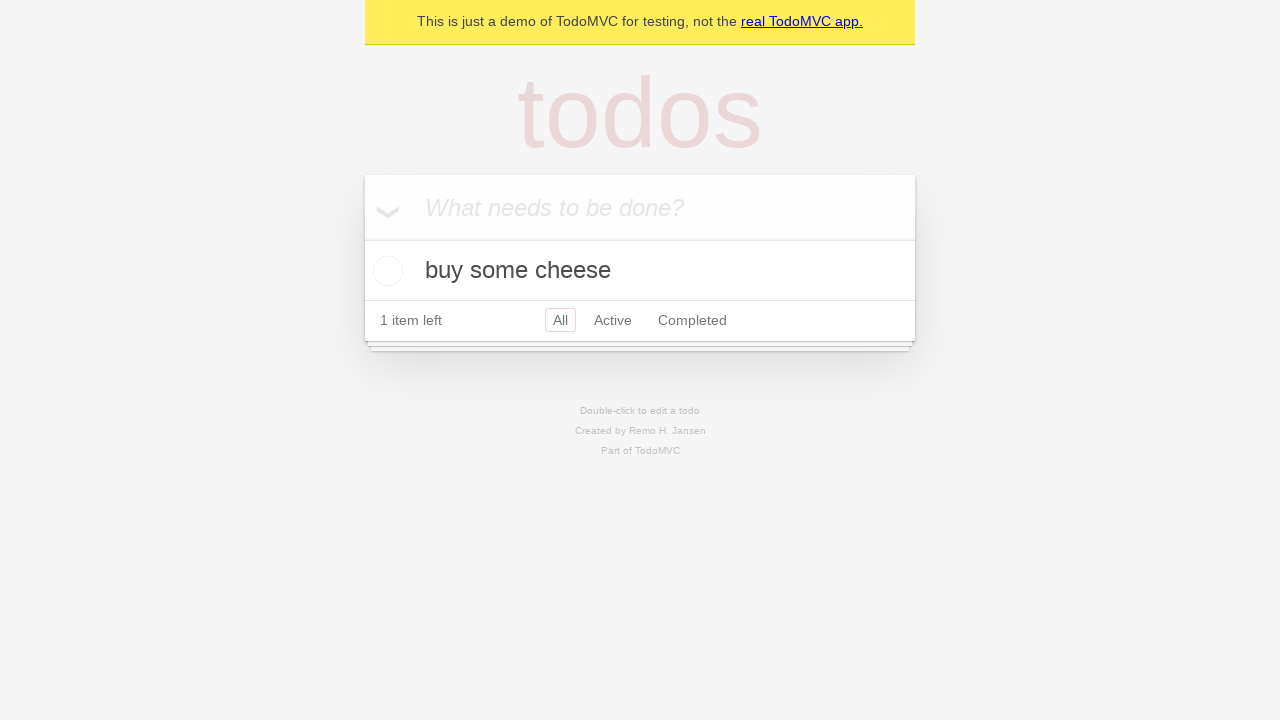

Filled todo input with 'feed the cat' on internal:attr=[placeholder="What needs to be done?"i]
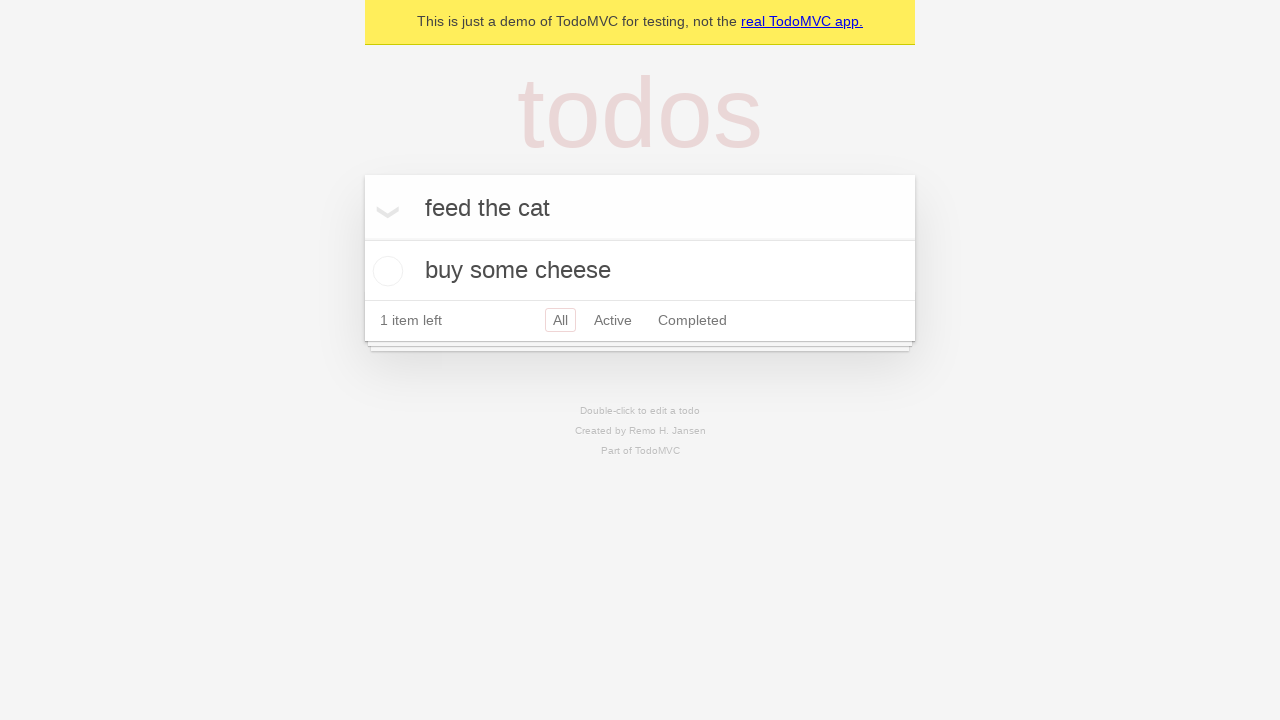

Pressed Enter to create second todo on internal:attr=[placeholder="What needs to be done?"i]
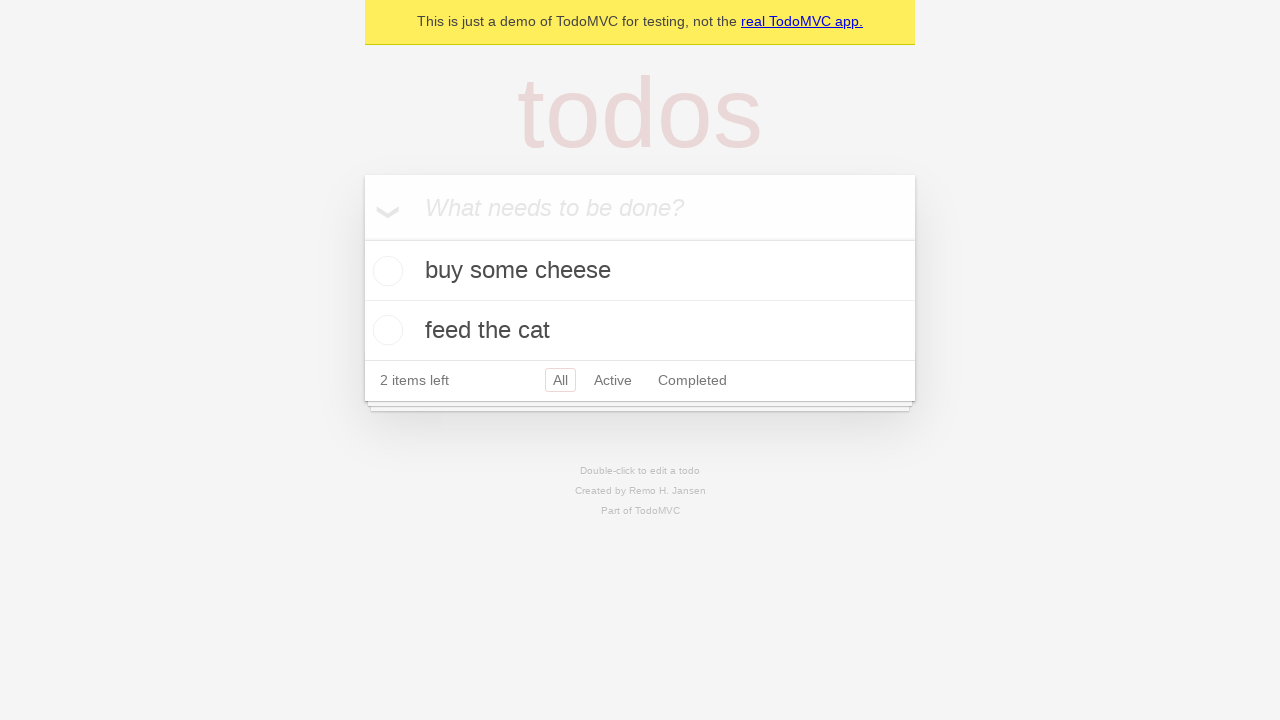

Filled todo input with 'book a doctors appointment' on internal:attr=[placeholder="What needs to be done?"i]
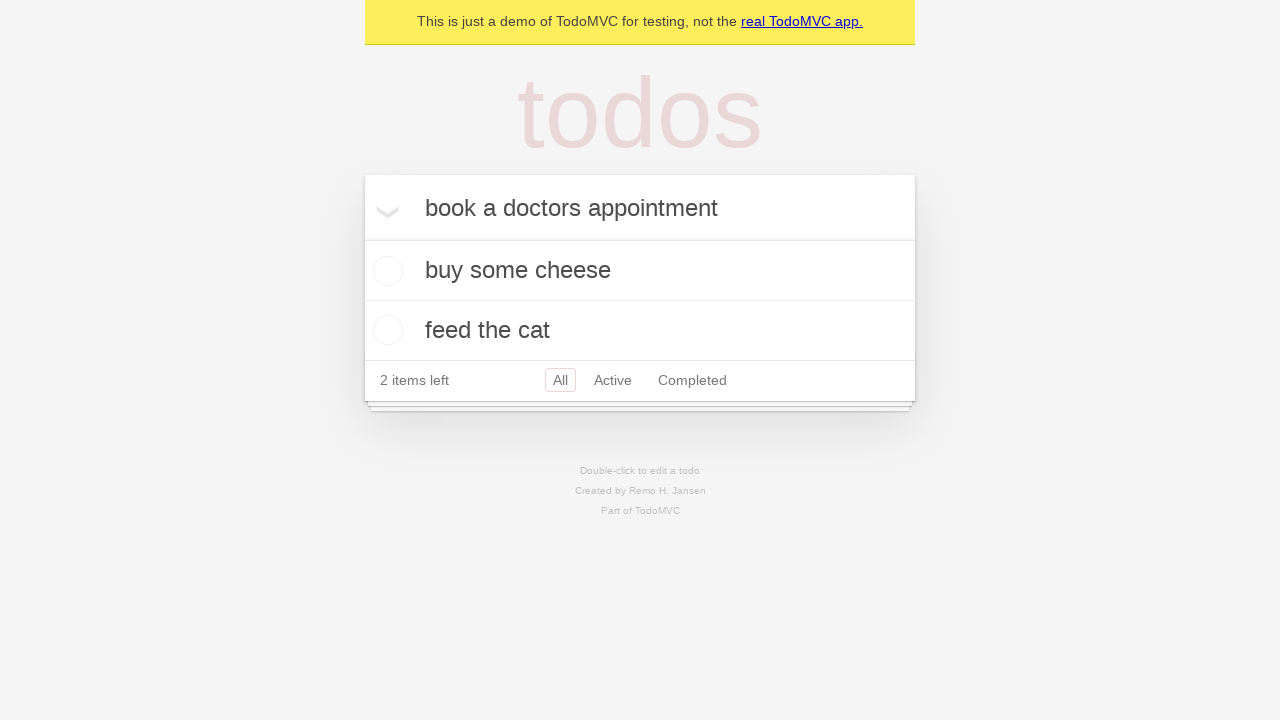

Pressed Enter to create third todo on internal:attr=[placeholder="What needs to be done?"i]
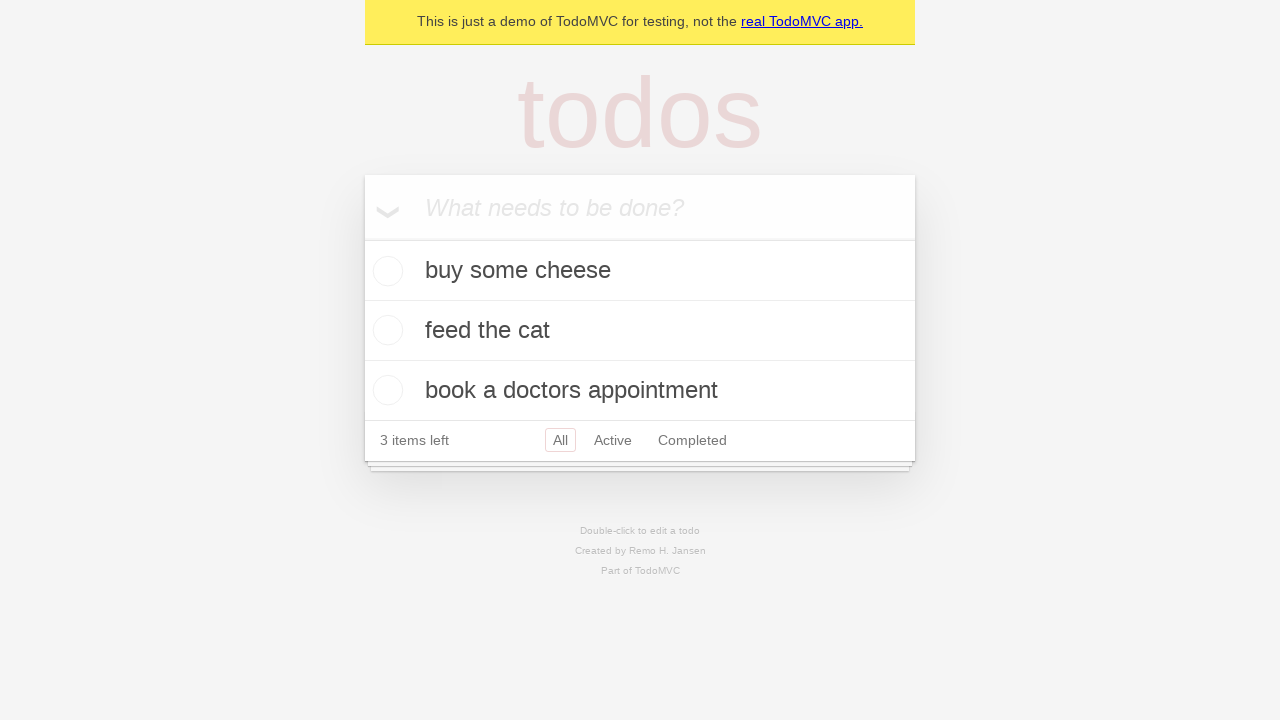

Checked the second todo item (feed the cat) at (385, 330) on internal:testid=[data-testid="todo-item"s] >> nth=1 >> internal:role=checkbox
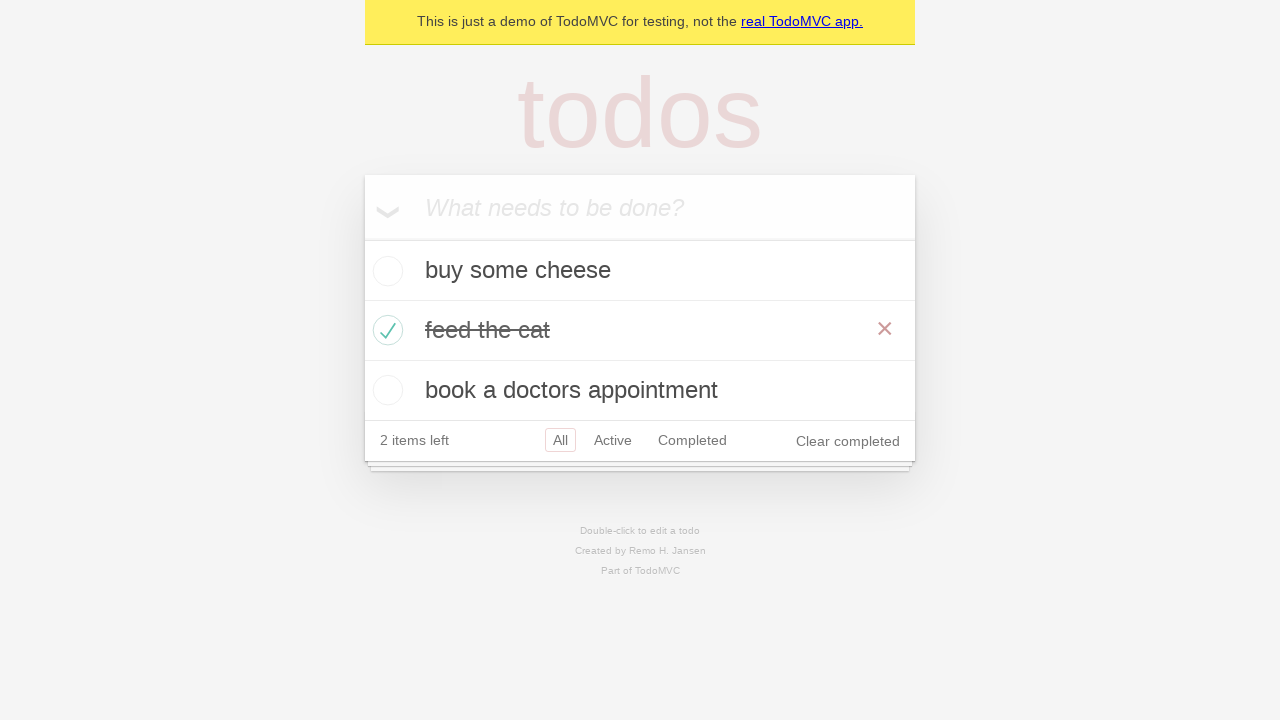

Clicked Active filter to display only active todos at (613, 440) on internal:role=link[name="Active"i]
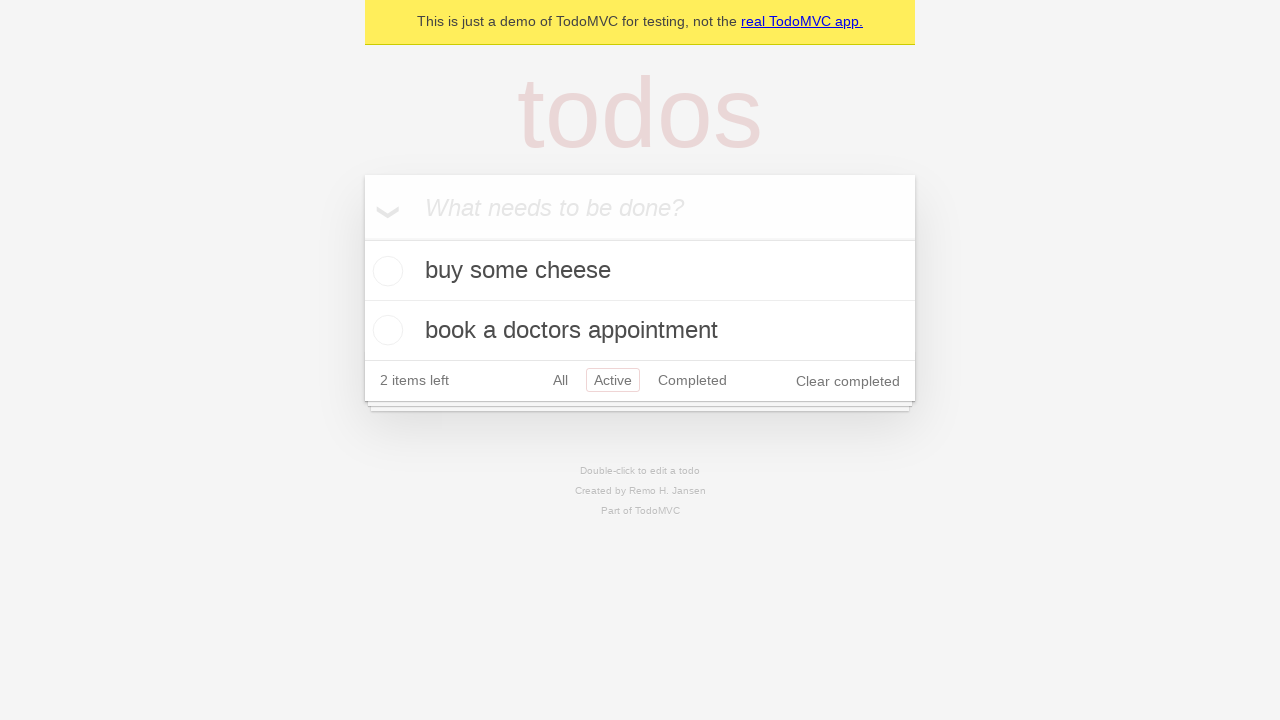

Clicked Completed filter to display only completed todos at (692, 380) on internal:role=link[name="Completed"i]
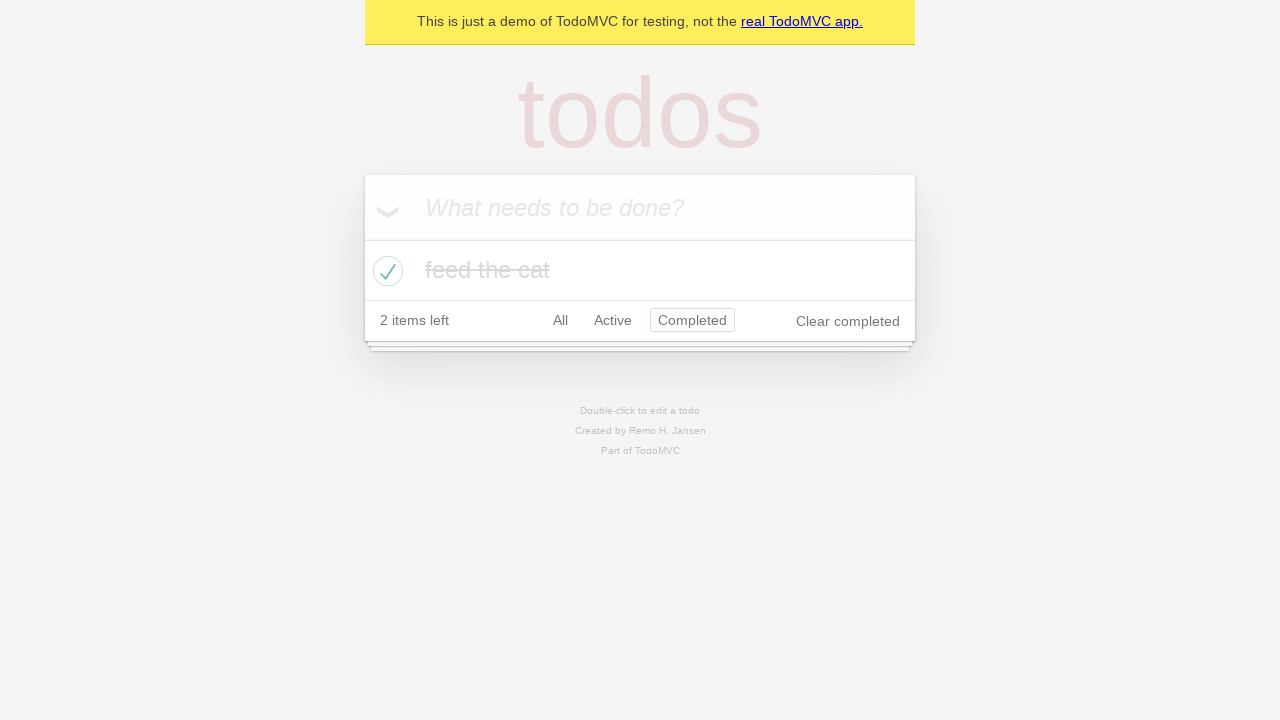

Clicked All filter to display all items at (560, 320) on internal:role=link[name="All"i]
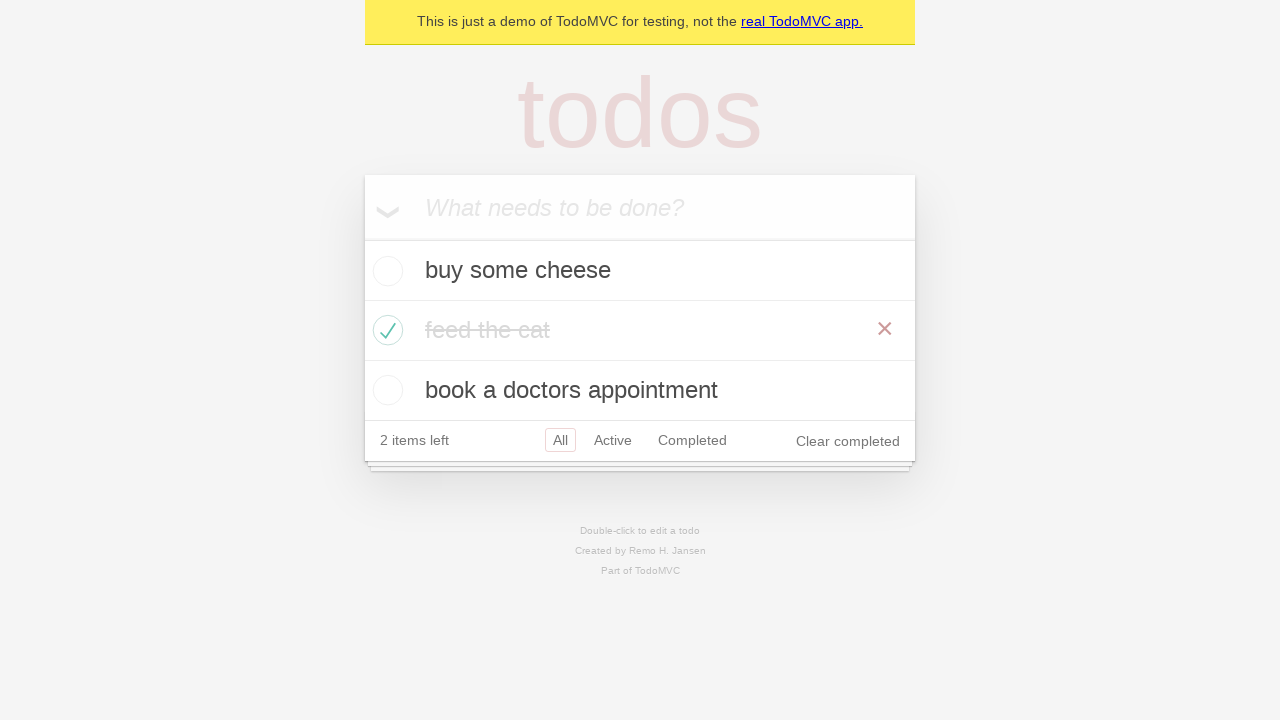

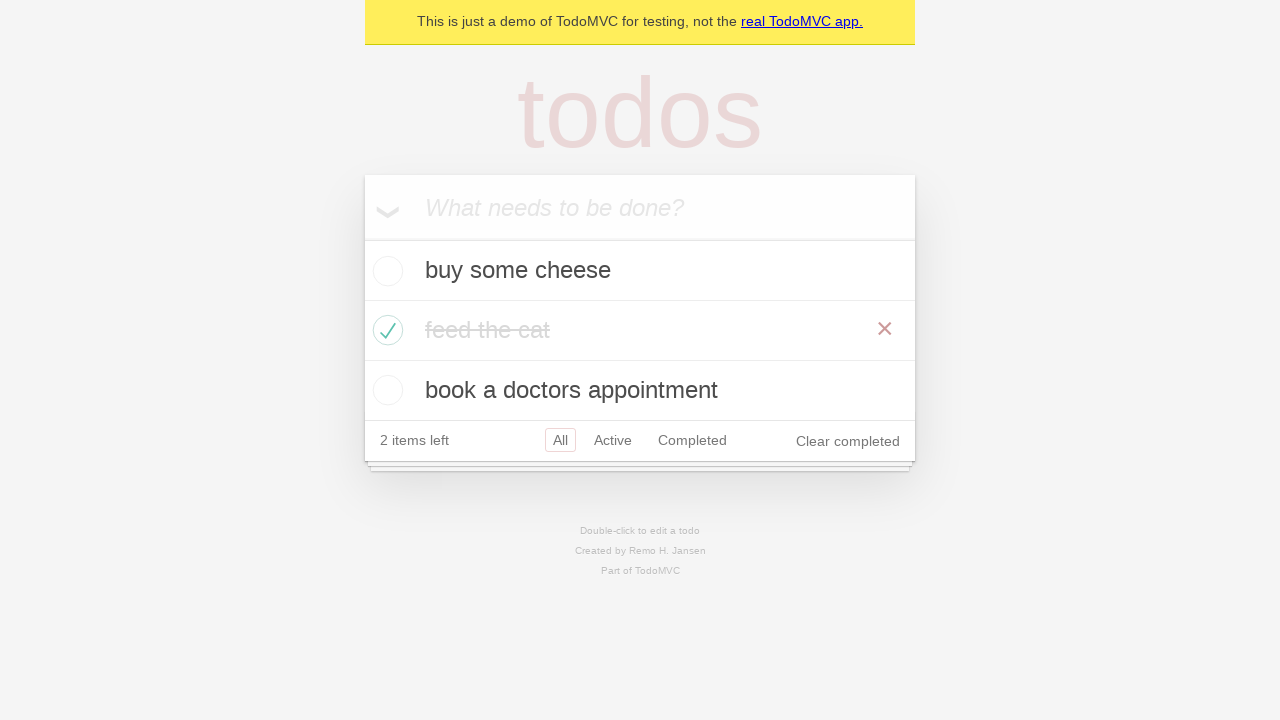